Tests hover functionality by hovering over the first figure and verifying the user name appears

Starting URL: https://the-internet.herokuapp.com/hovers

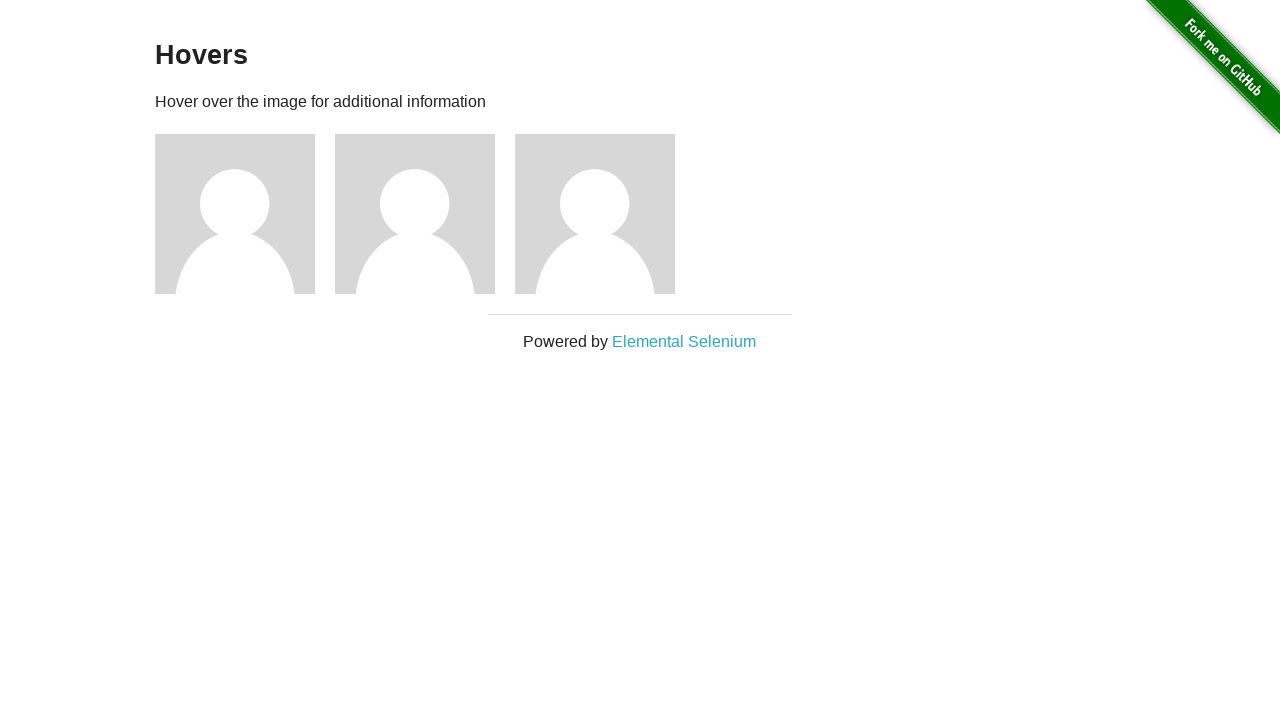

Navigated to hovers page
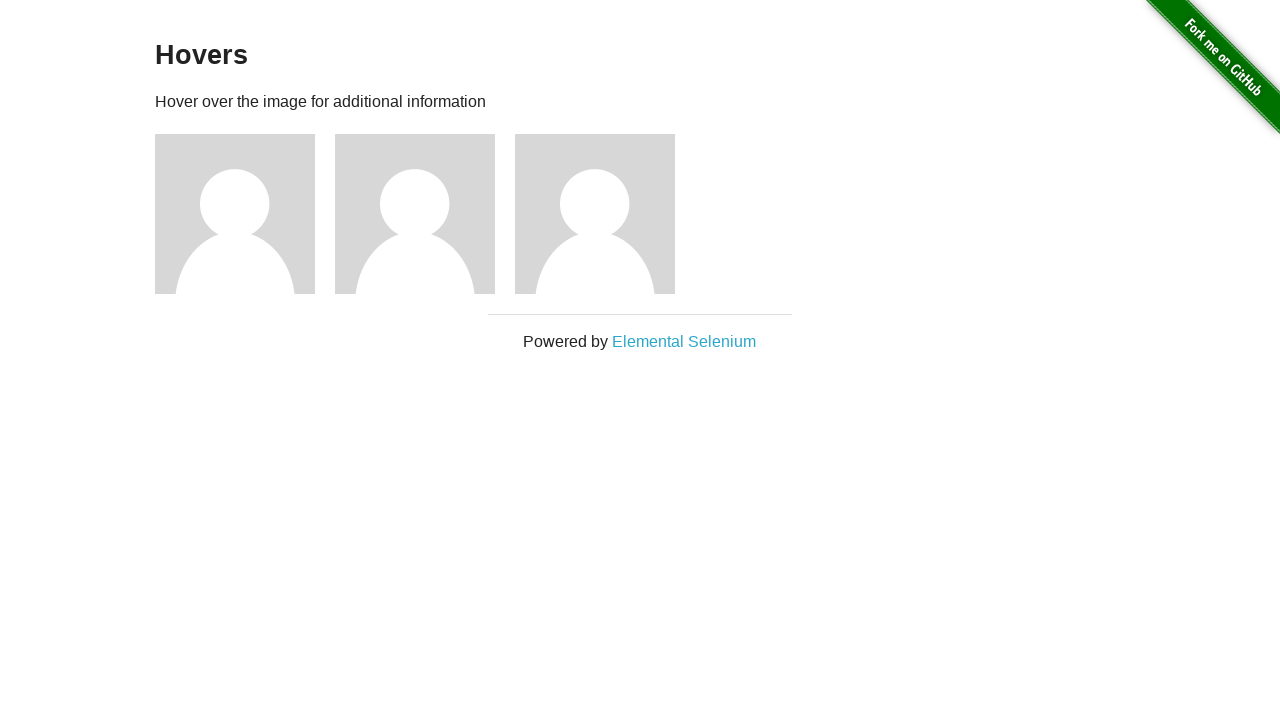

Hovered over the first figure at (245, 214) on .figure:nth-child(3)
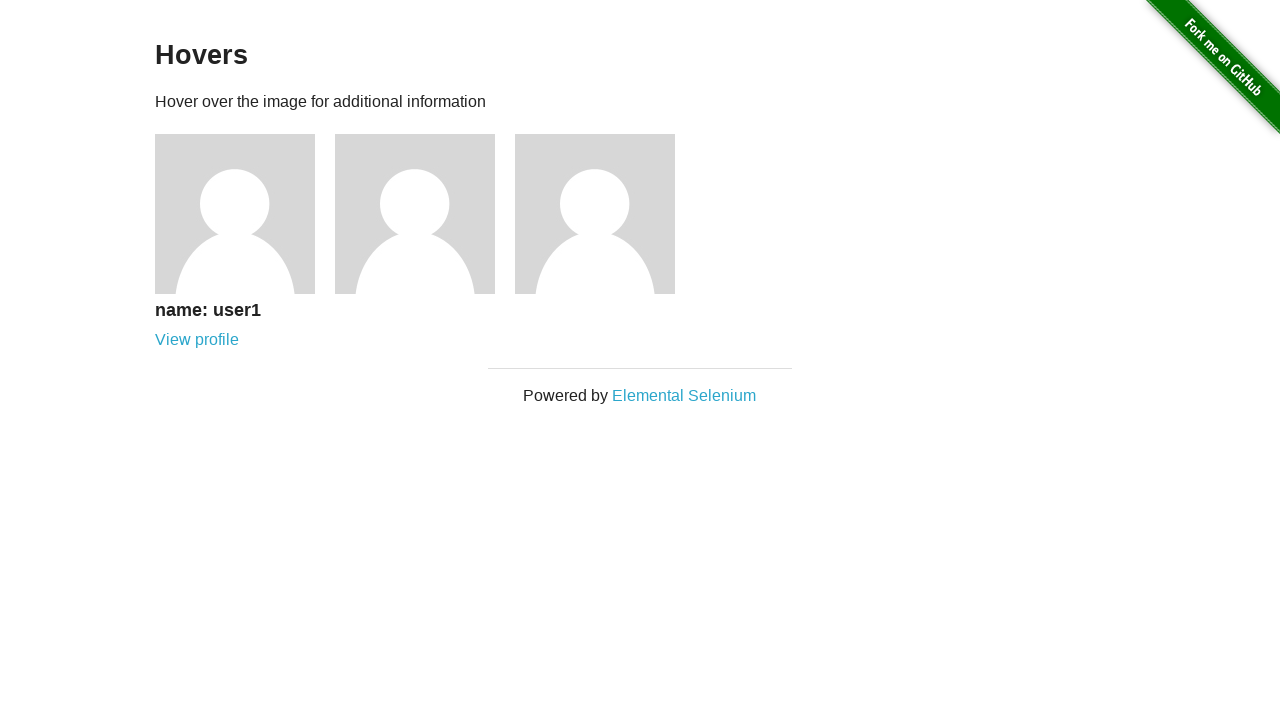

User name caption appeared after hovering
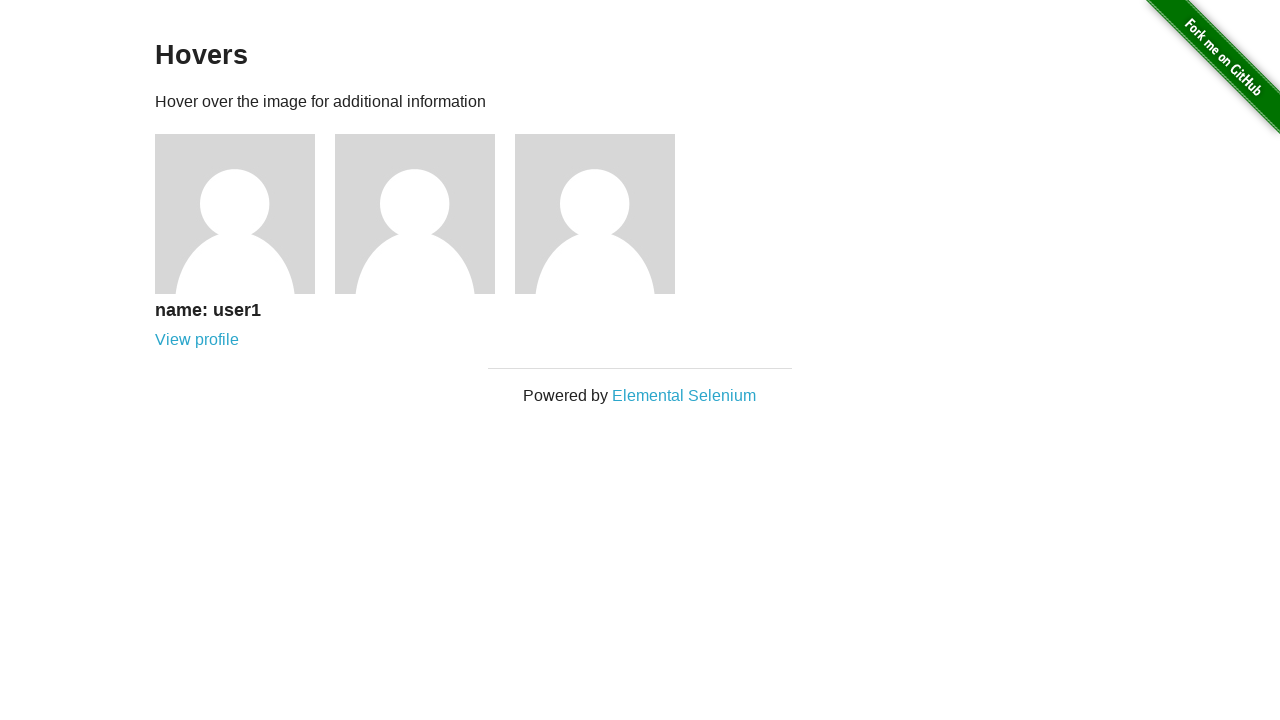

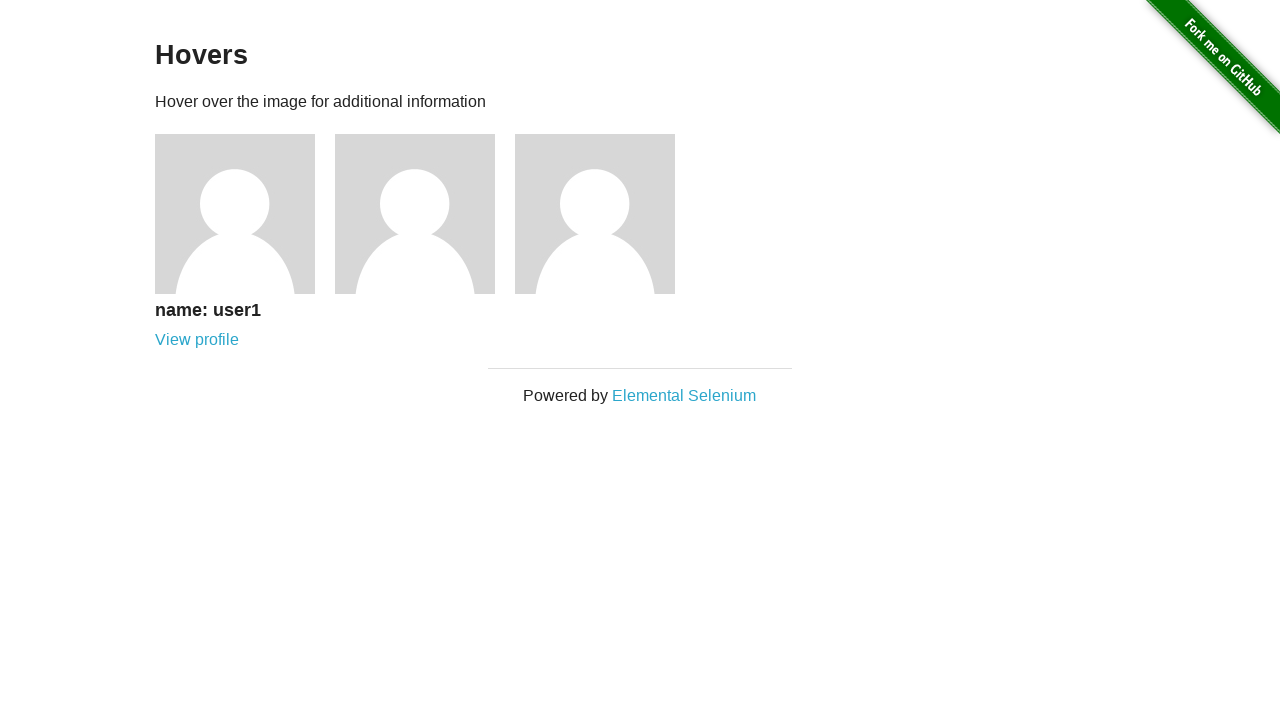